Tests the train search functionality on erail.in by entering source station (MAS - Chennai) and destination station (MDU - Madurai), submitting the search, and verifying results load

Starting URL: https://erail.in/

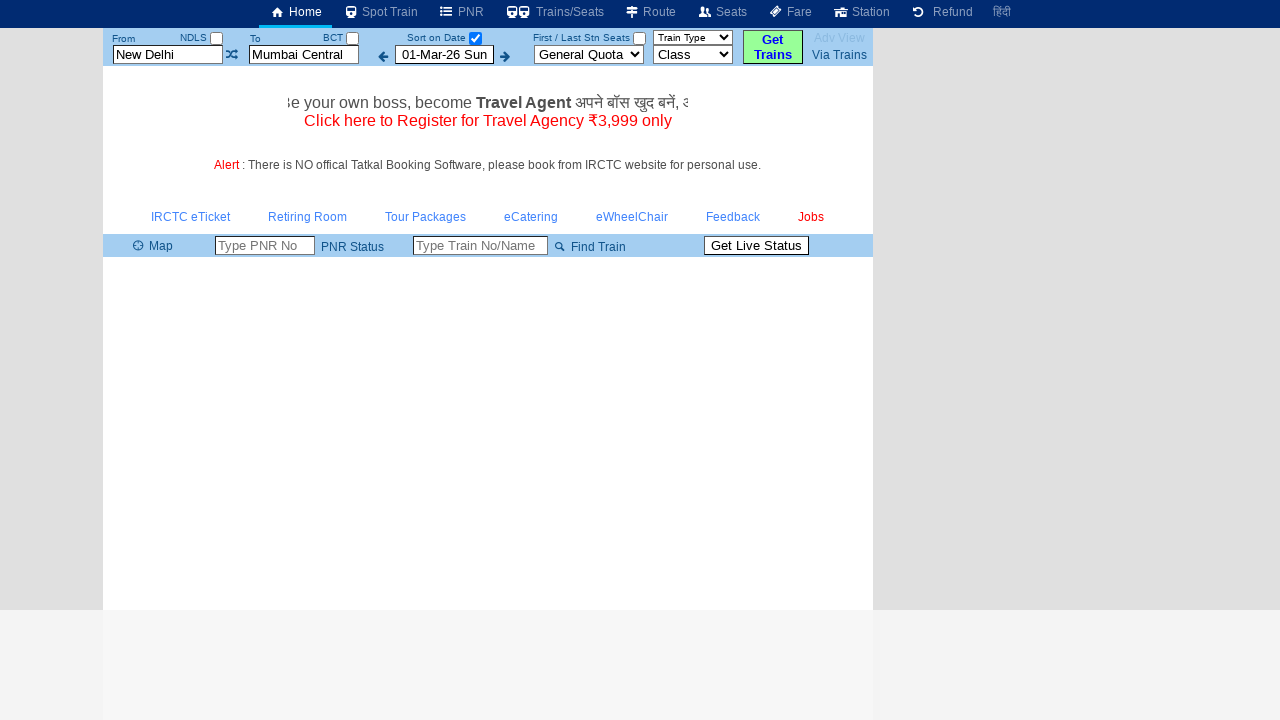

Cleared the 'from' station field on #txtStationFrom
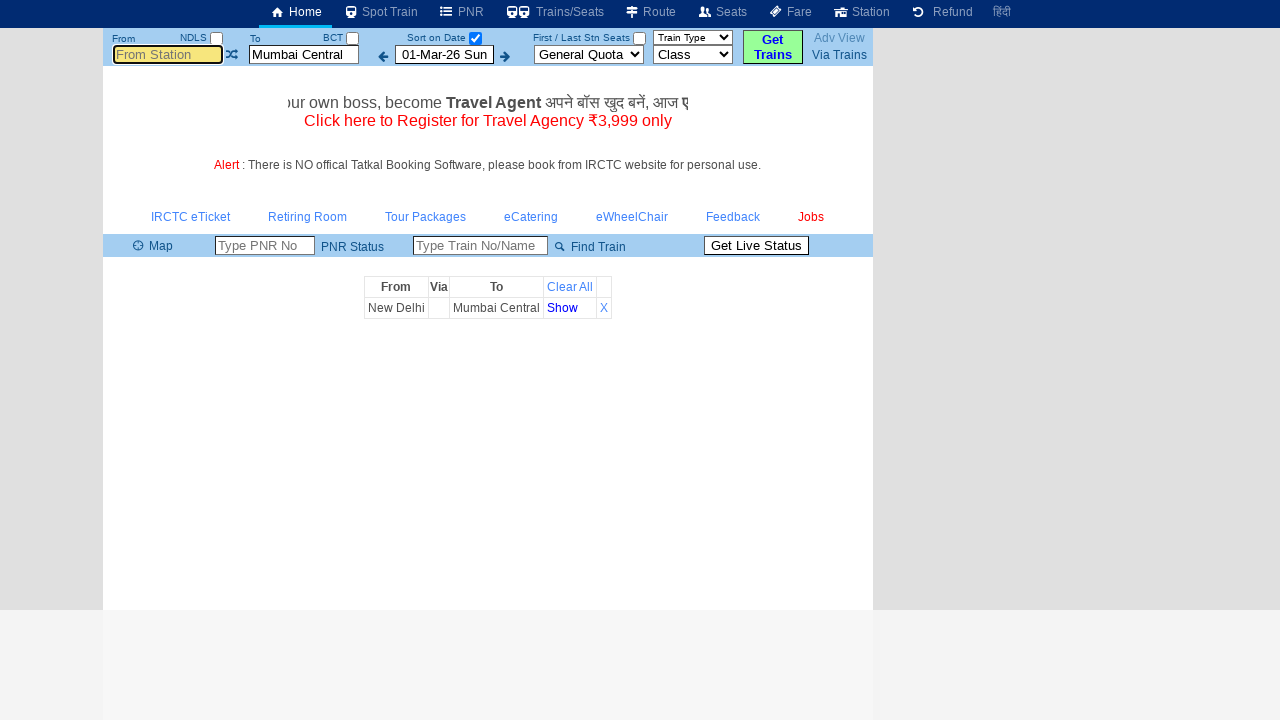

Filled 'from' station field with MAS (Chennai) on #txtStationFrom
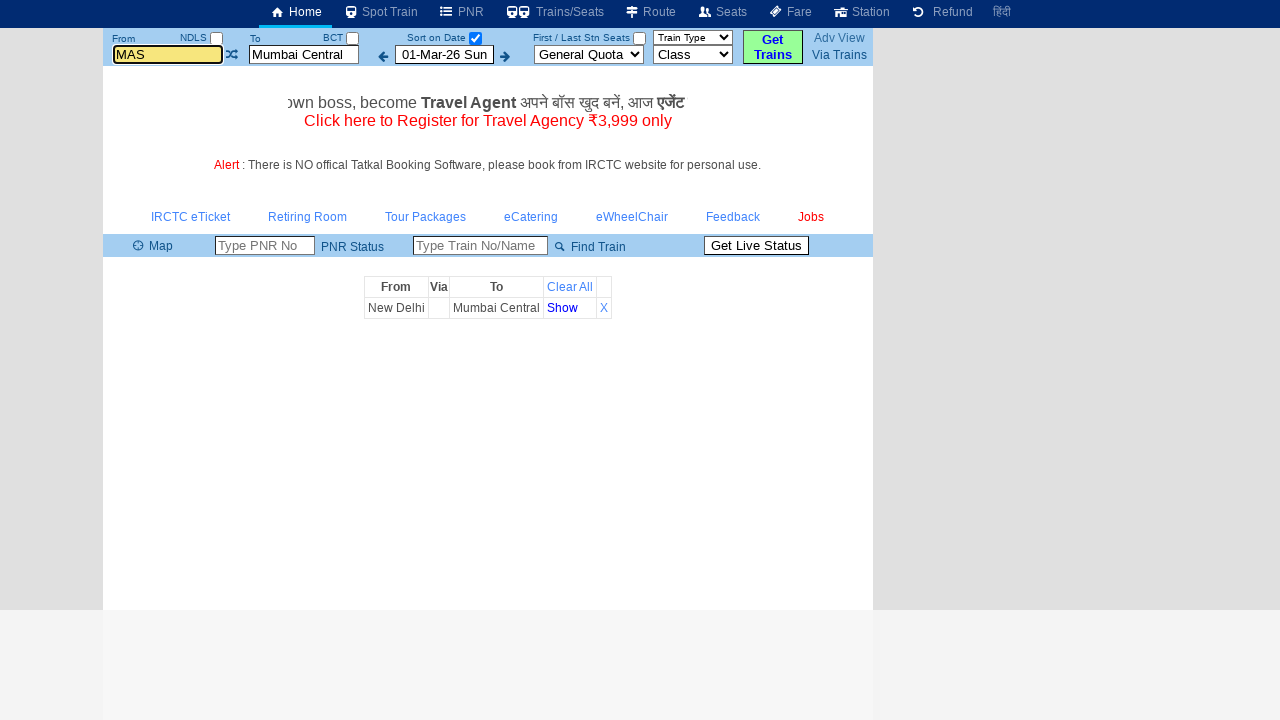

Pressed Tab key to move to next field
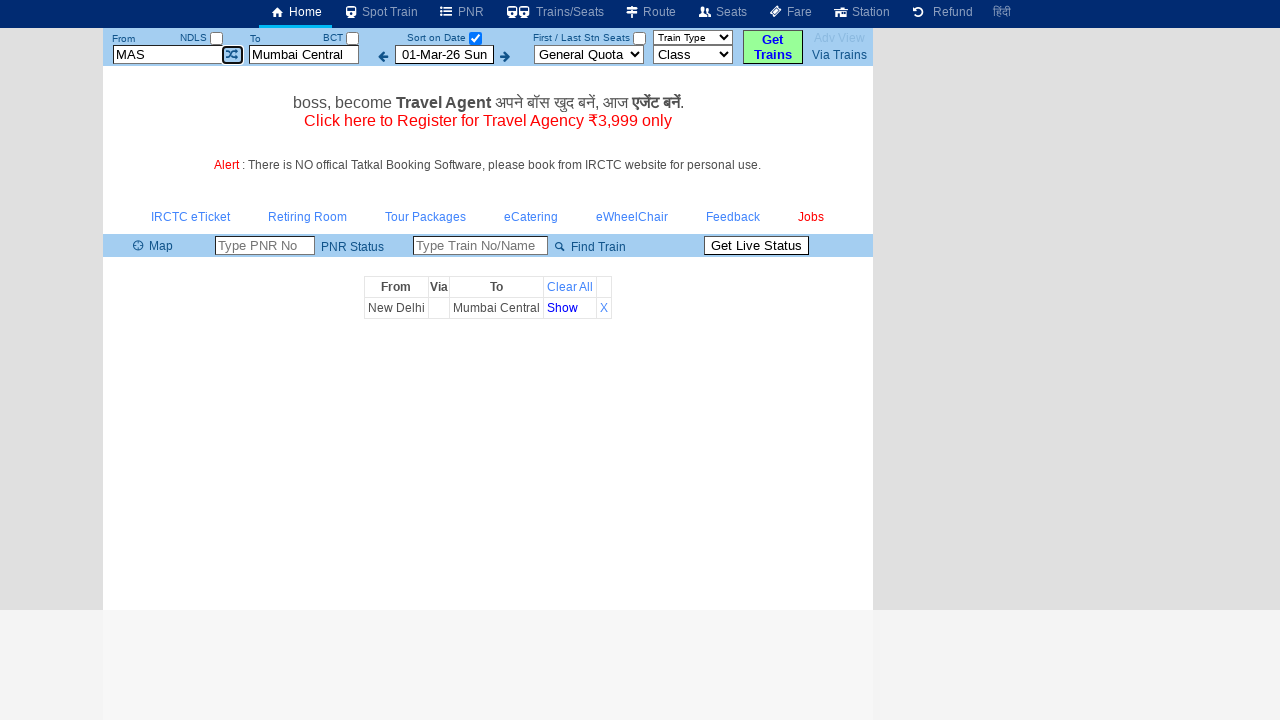

Cleared the 'to' station field on #txtStationTo
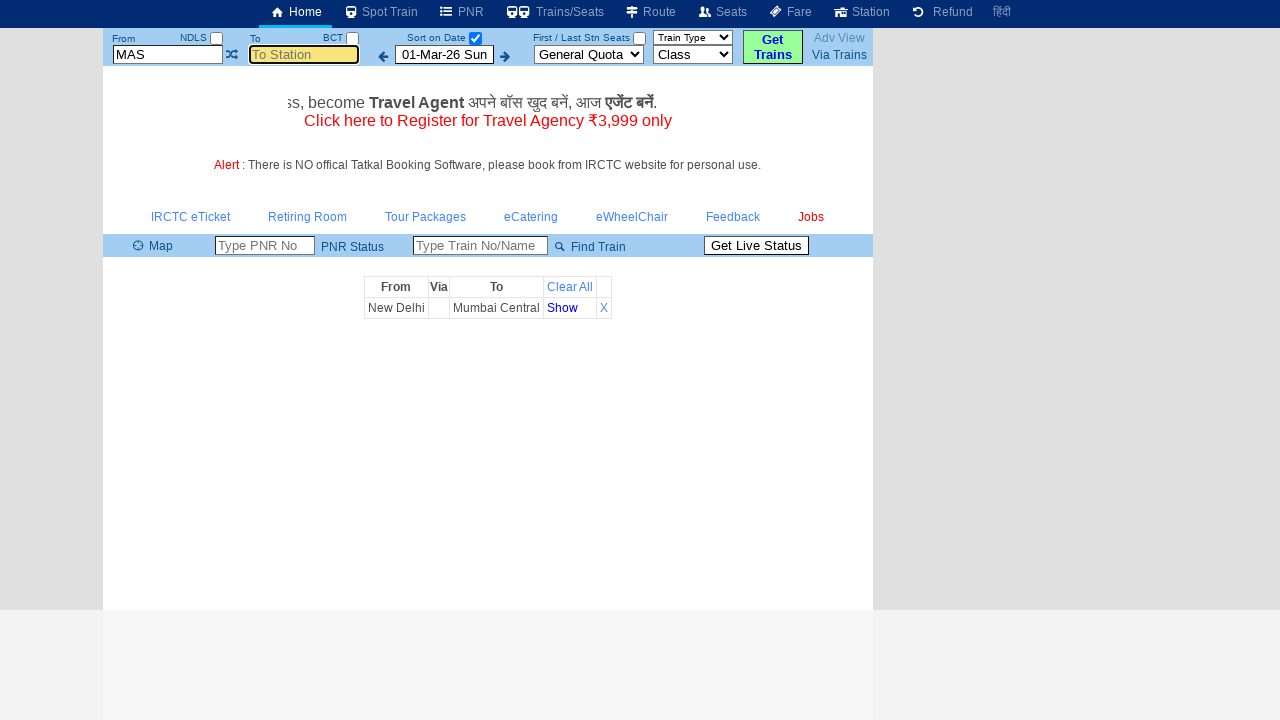

Filled 'to' station field with MDU (Madurai) on #txtStationTo
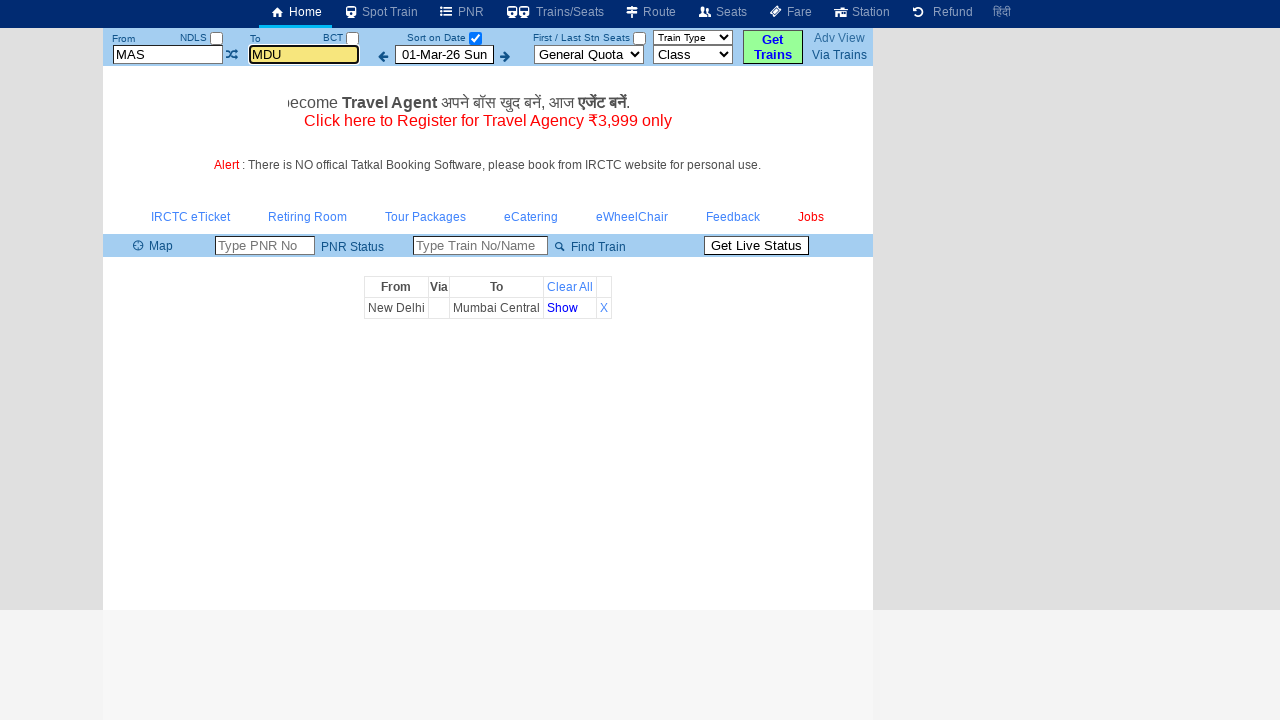

Pressed Enter to submit the train search
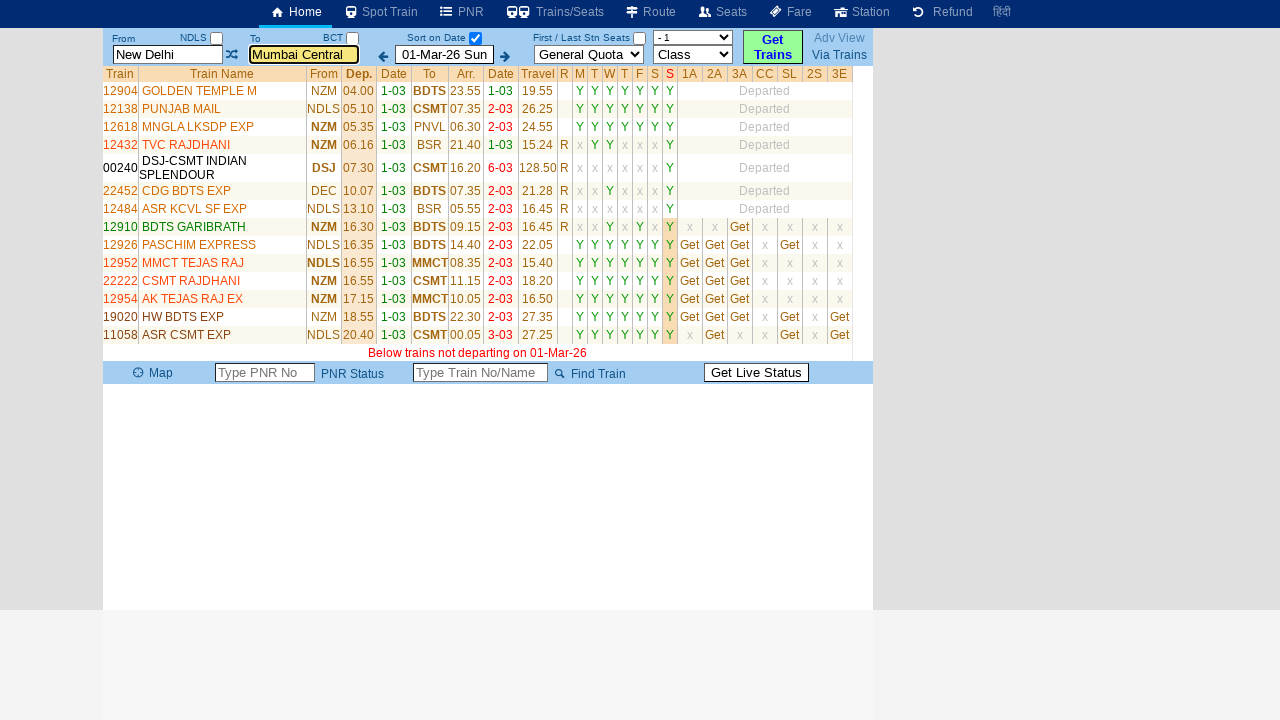

Clicked the 'Select Date Only' checkbox at (475, 38) on #chkSelectDateOnly
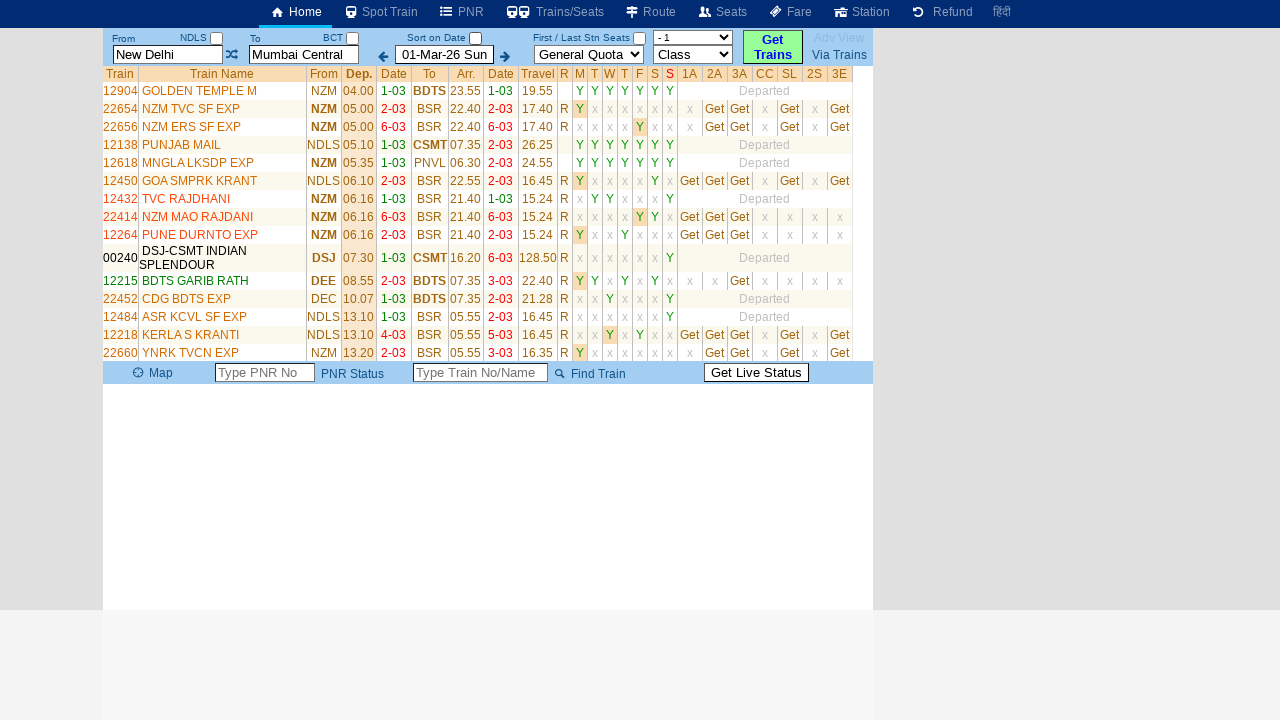

Train results table loaded successfully
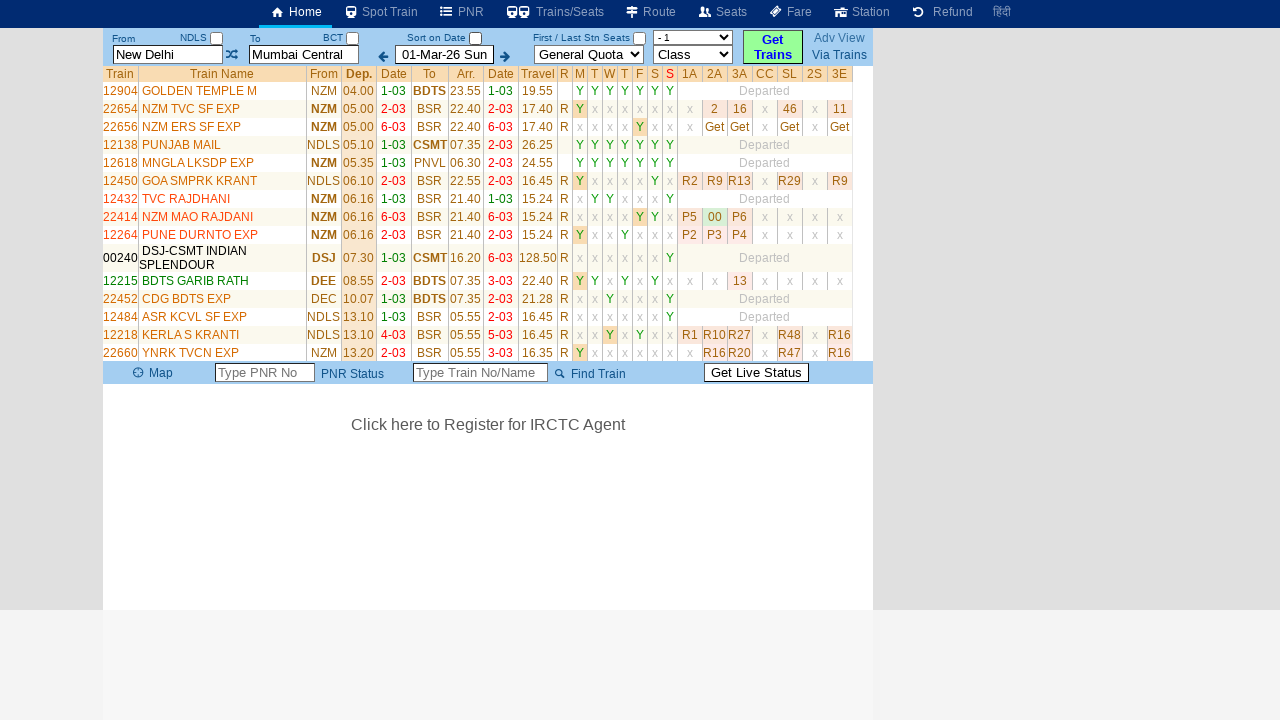

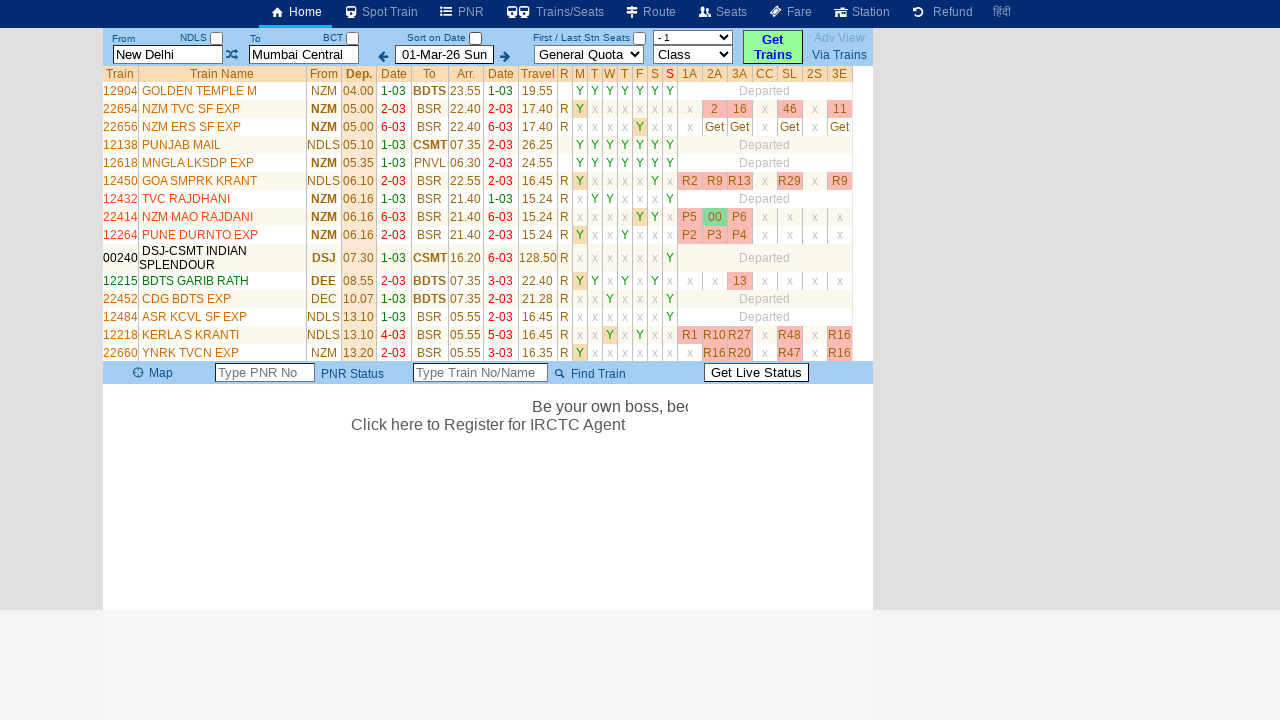